Tests the Selenium web form by filling text input and clicking submit button, then verifying success message

Starting URL: https://www.selenium.dev/selenium/web/web-form.html

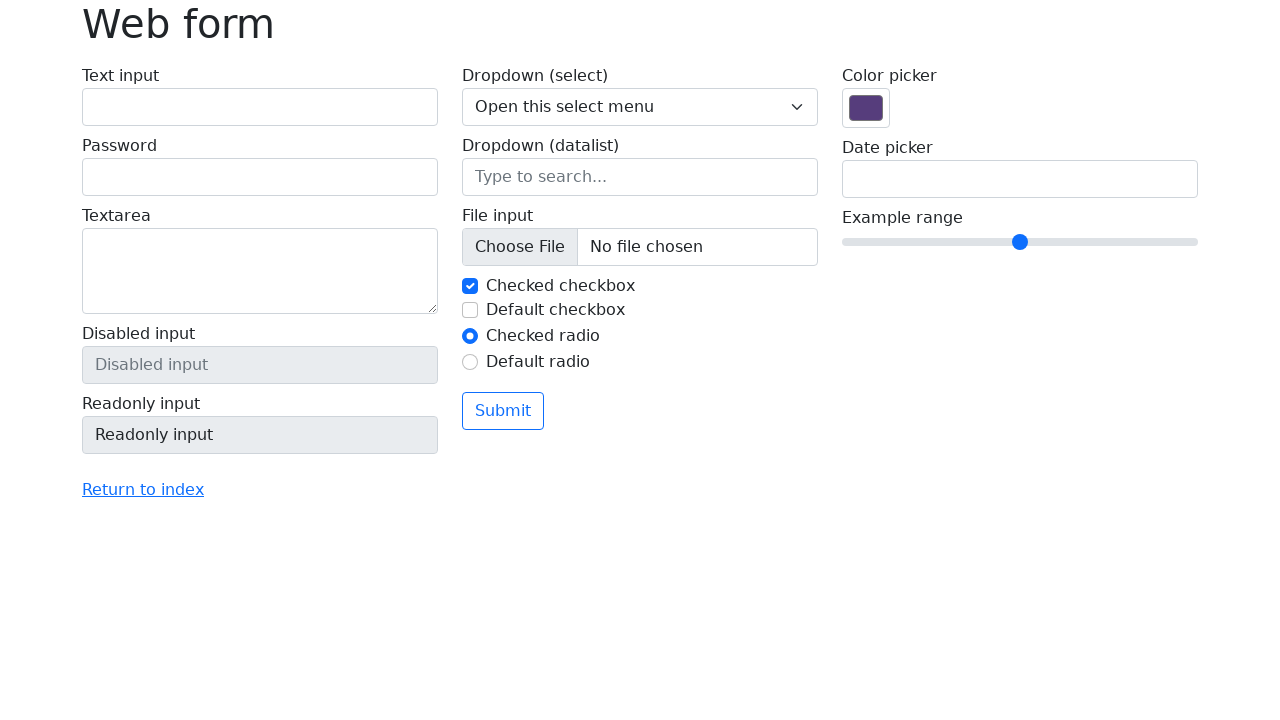

Filled text input with 'Selenium' on input[name='my-text']
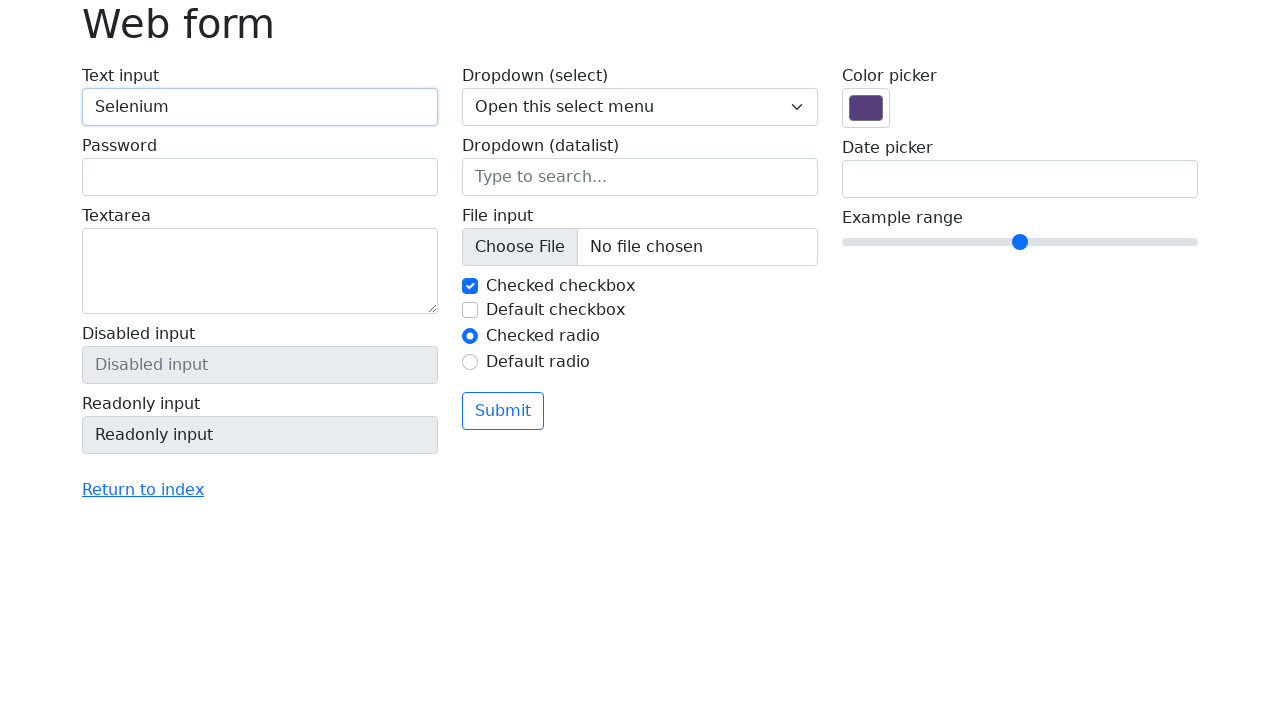

Clicked submit button at (503, 411) on button
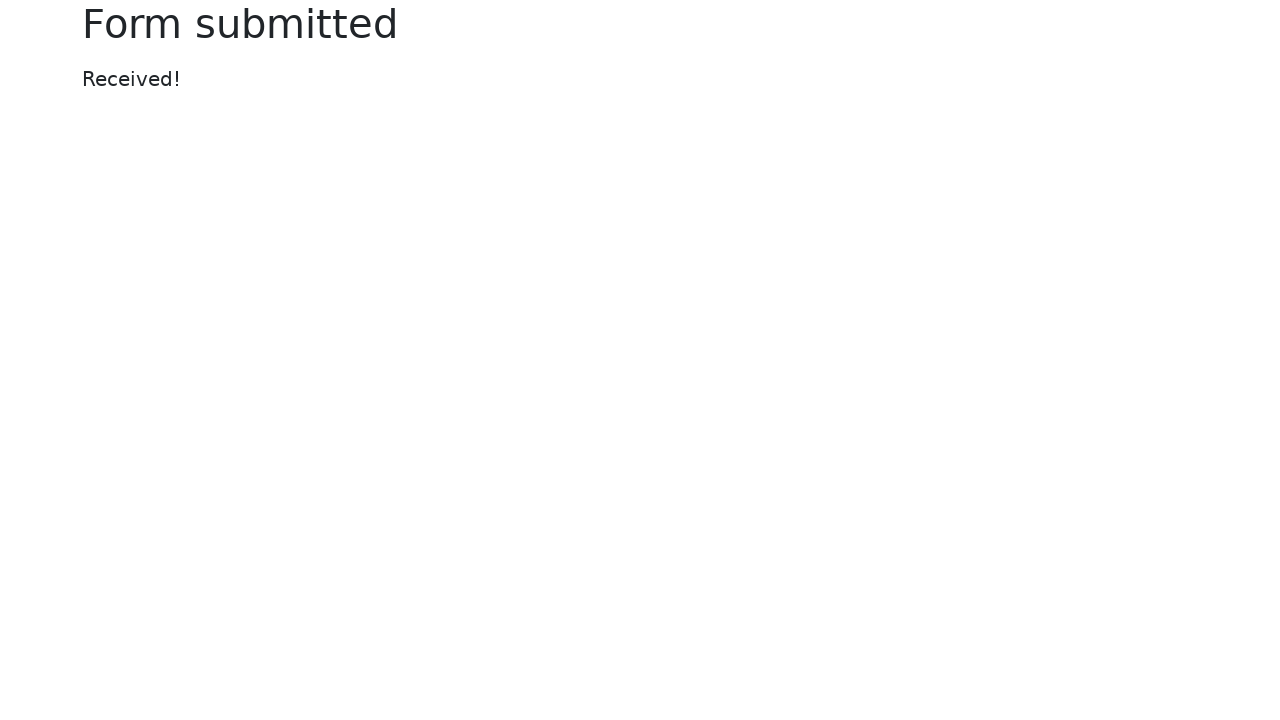

Success message appeared on page
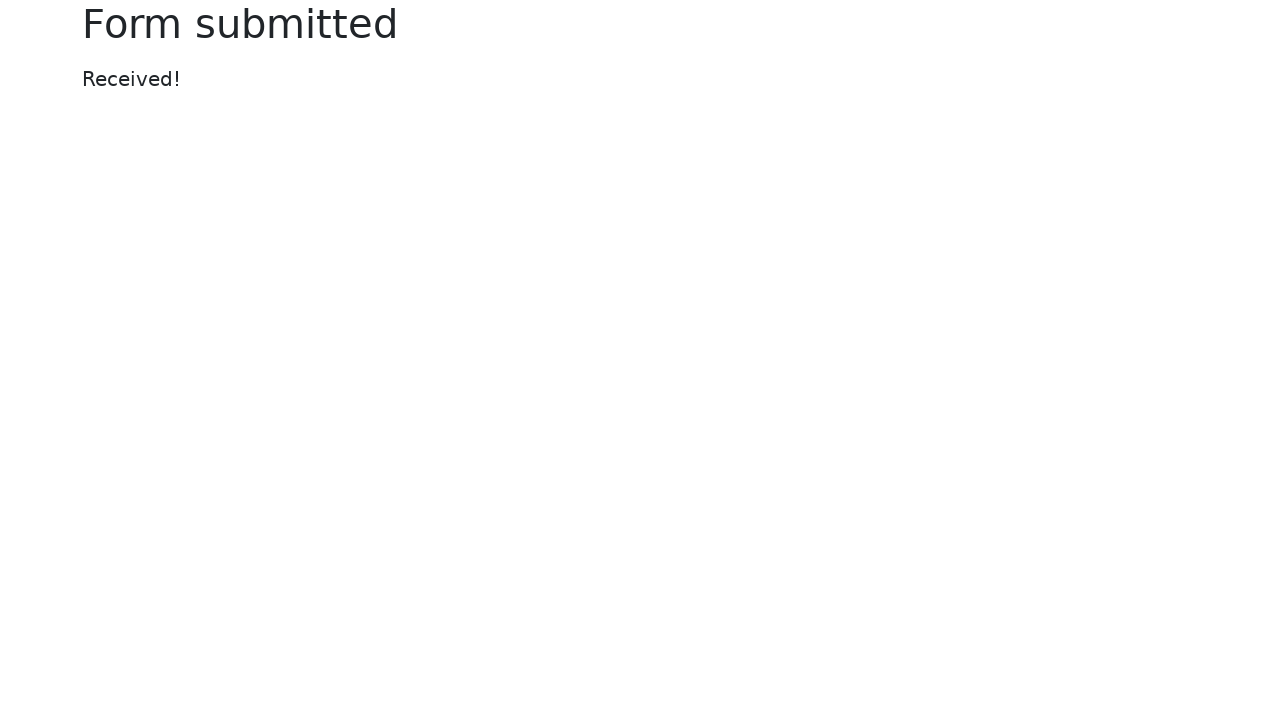

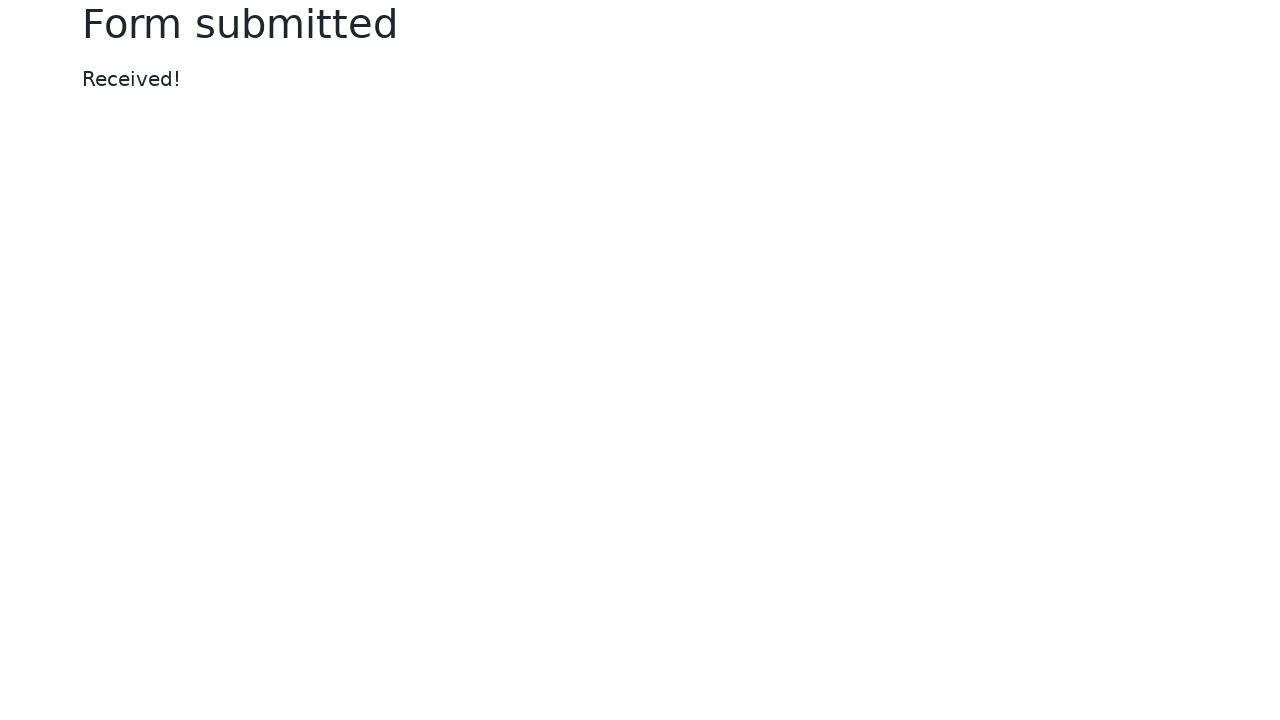